Tests that clicking the Email column header sorts the table data alphabetically in ascending order.

Starting URL: http://the-internet.herokuapp.com/tables

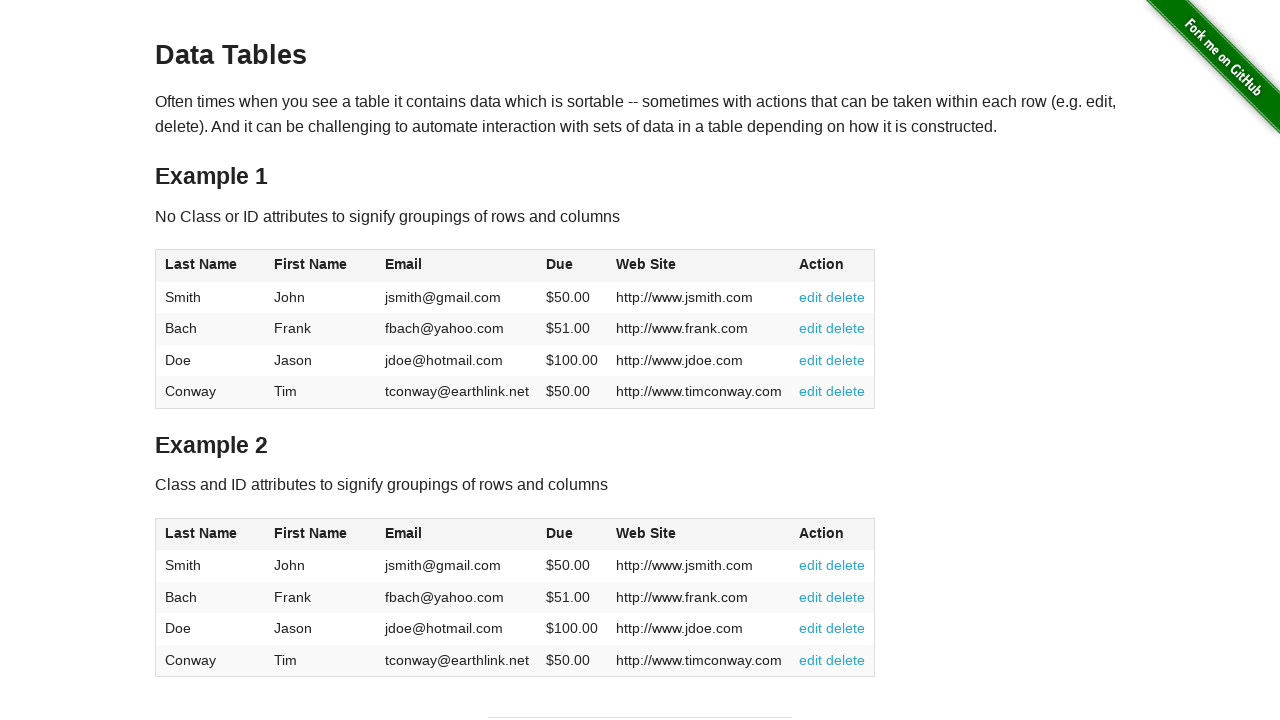

Clicked Email column header to sort in ascending order at (457, 266) on #table1 thead tr th:nth-of-type(3)
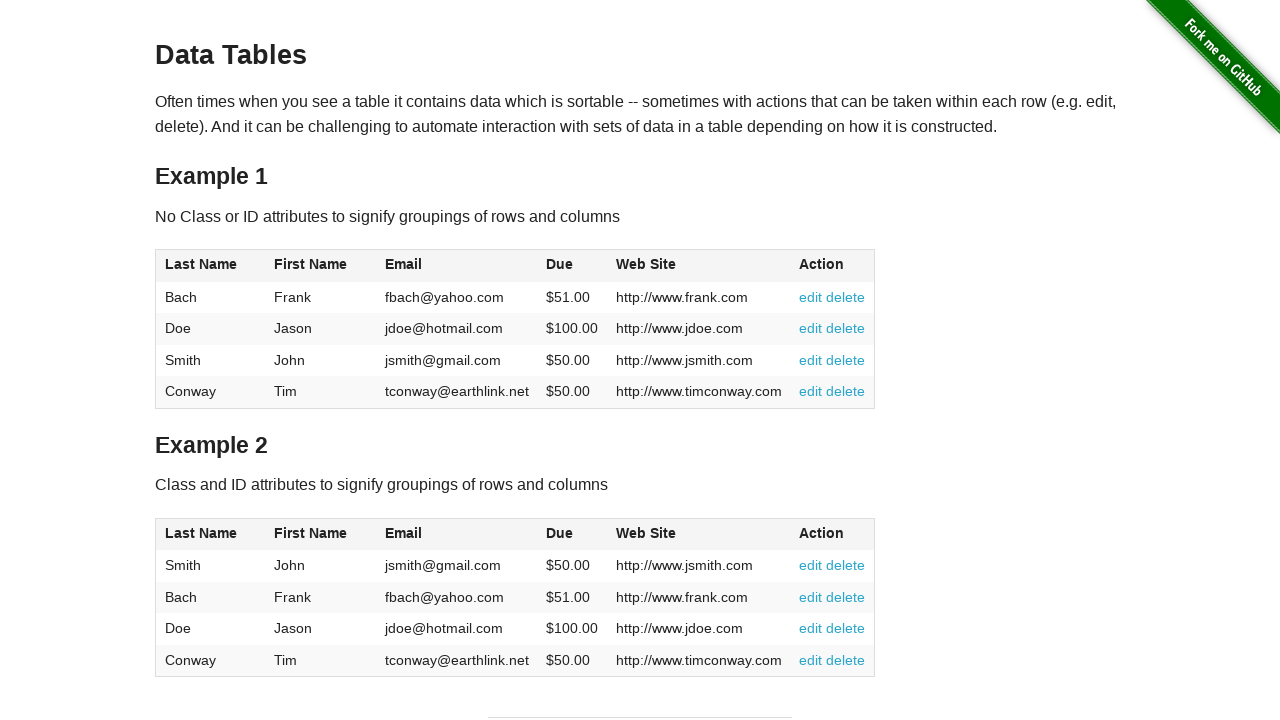

Email column data elements loaded after sorting
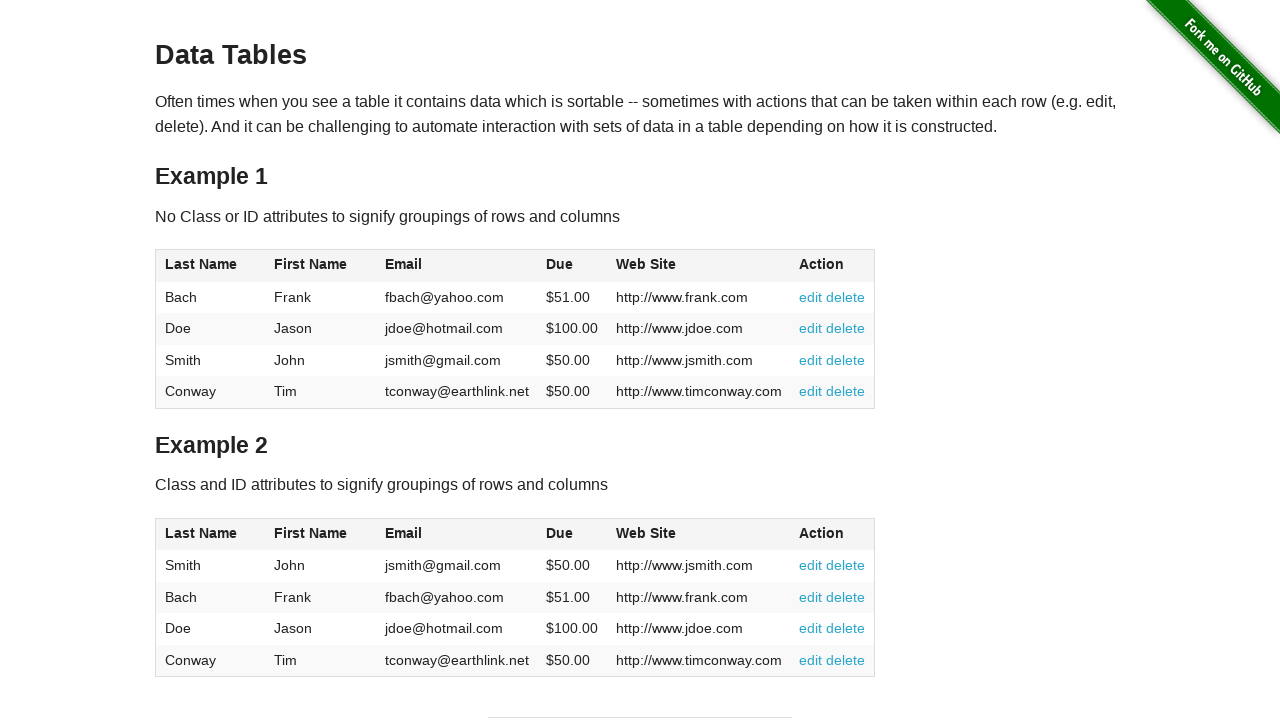

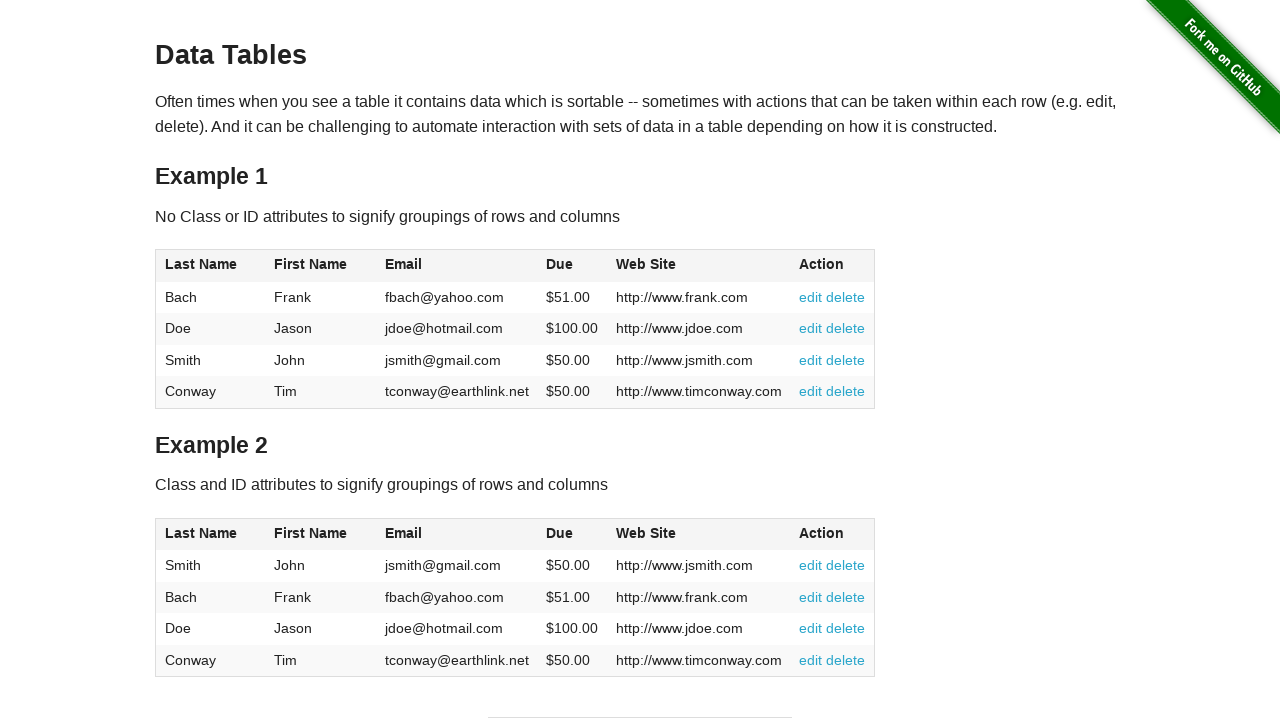